Solves a math problem on a web form by calculating a value, entering it, selecting checkboxes and radio buttons, then submitting the form

Starting URL: http://suninjuly.github.io/math.html

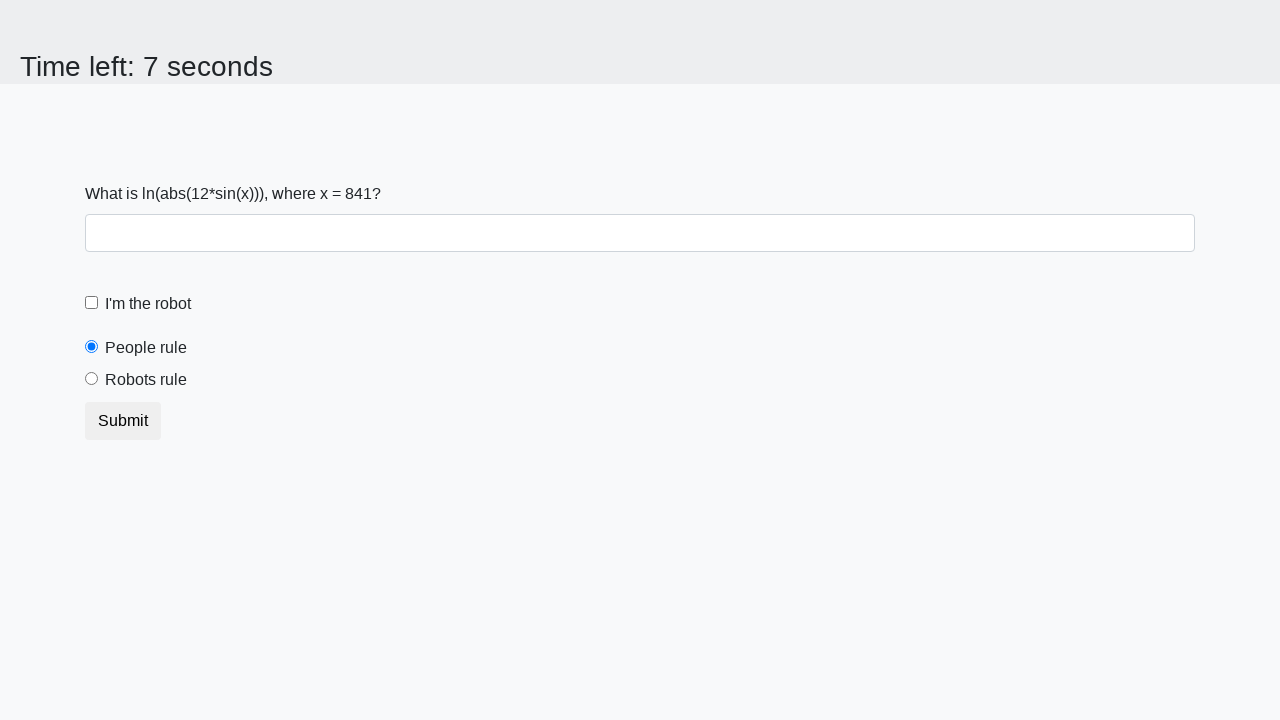

Retrieved x value from the page
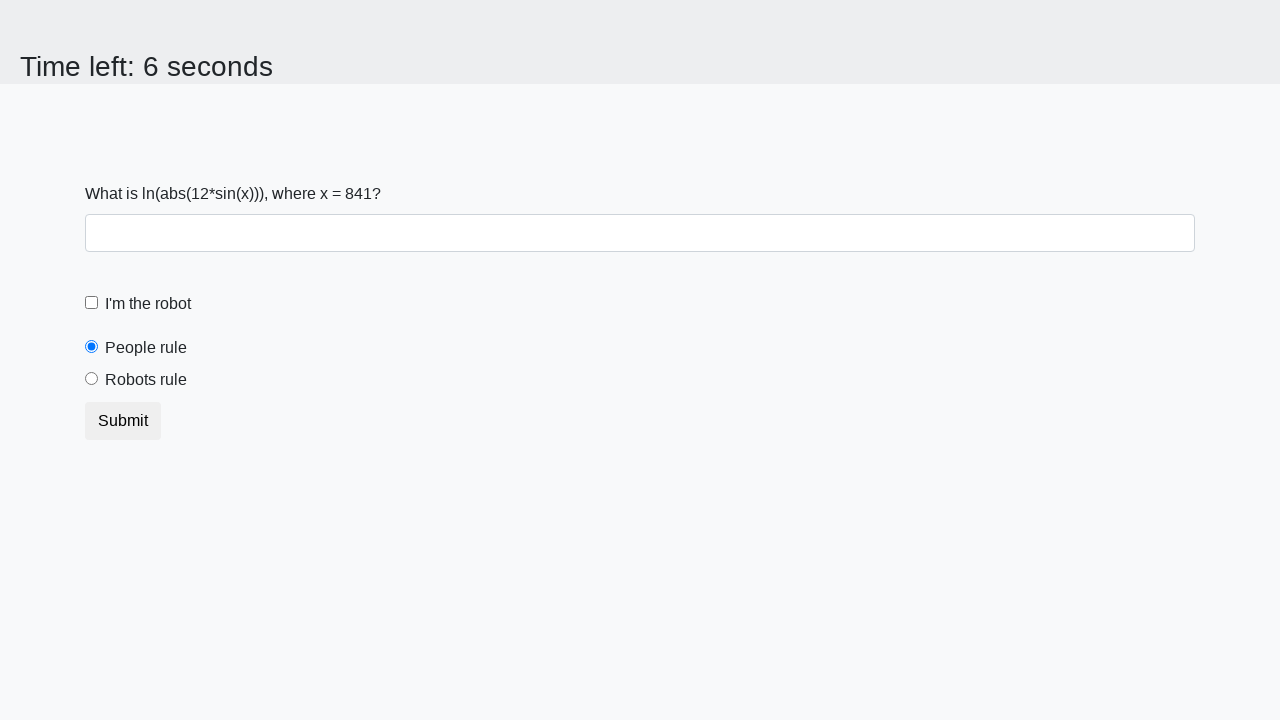

Calculated the result using math formula: log(abs(12*sin(x)))
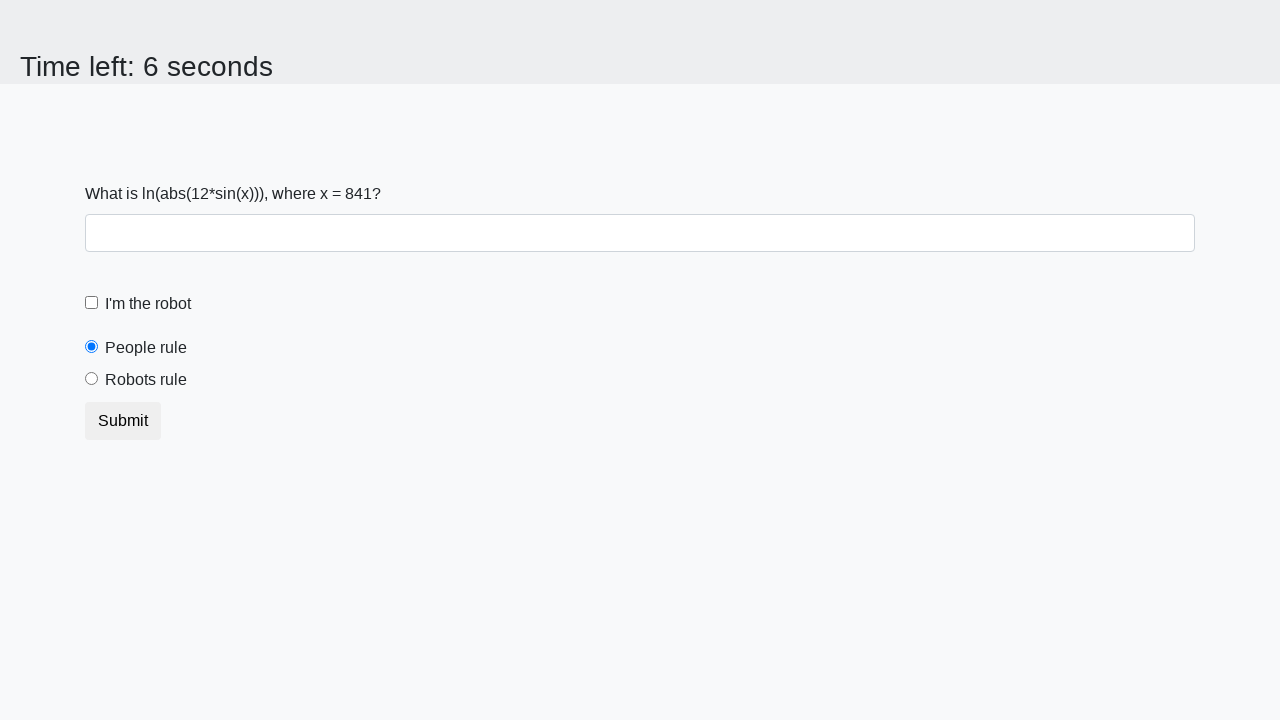

Entered calculated answer into the form field on #answer
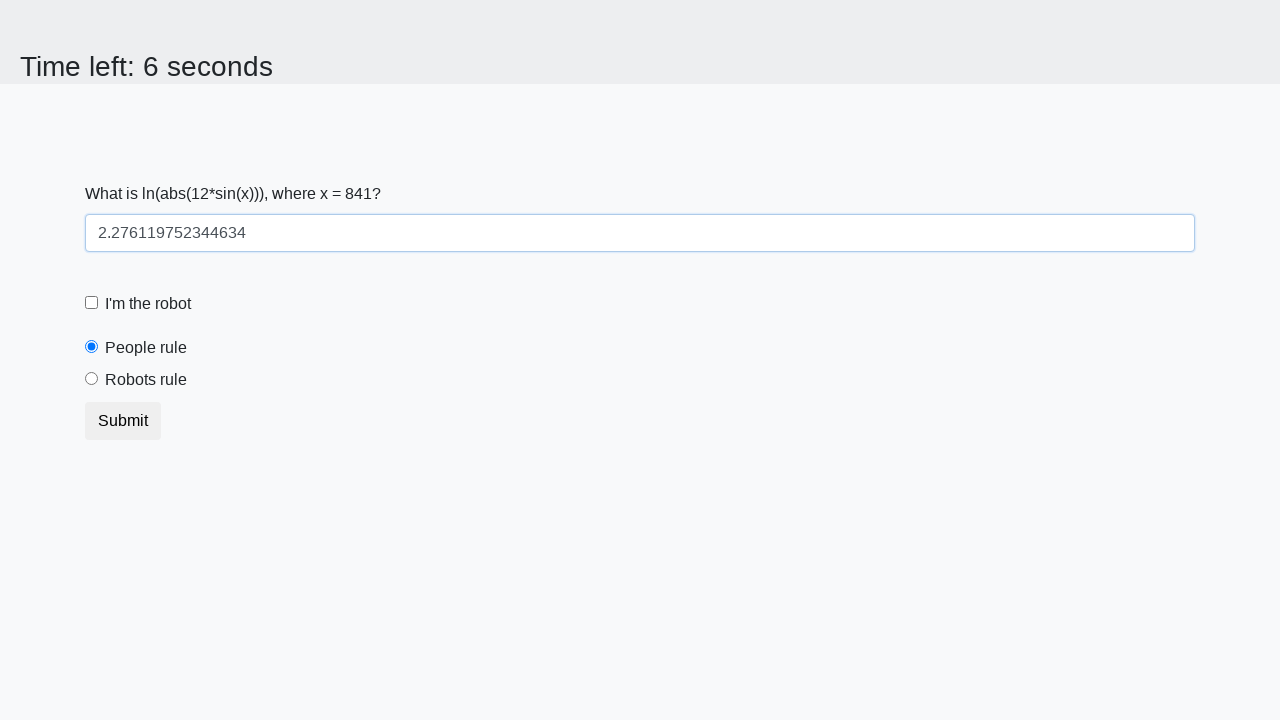

Clicked the robot checkbox at (92, 303) on #robotCheckbox
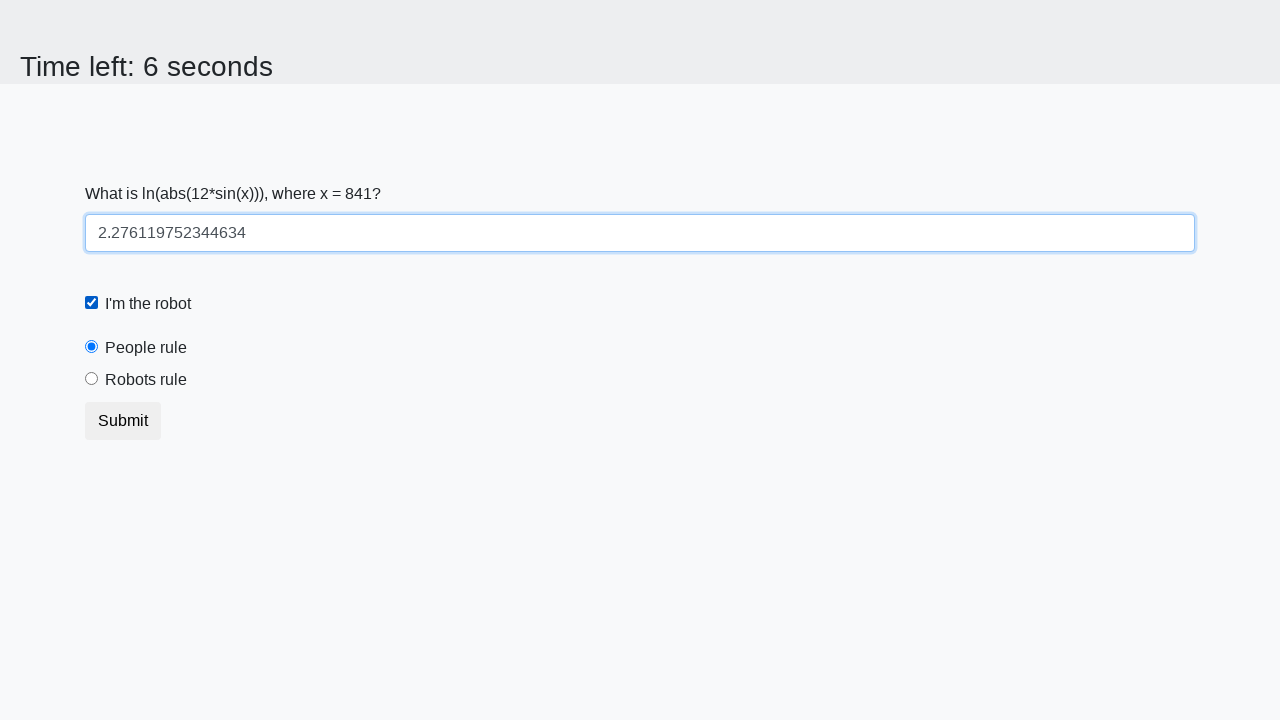

Selected the robots rule radio button at (92, 379) on #robotsRule
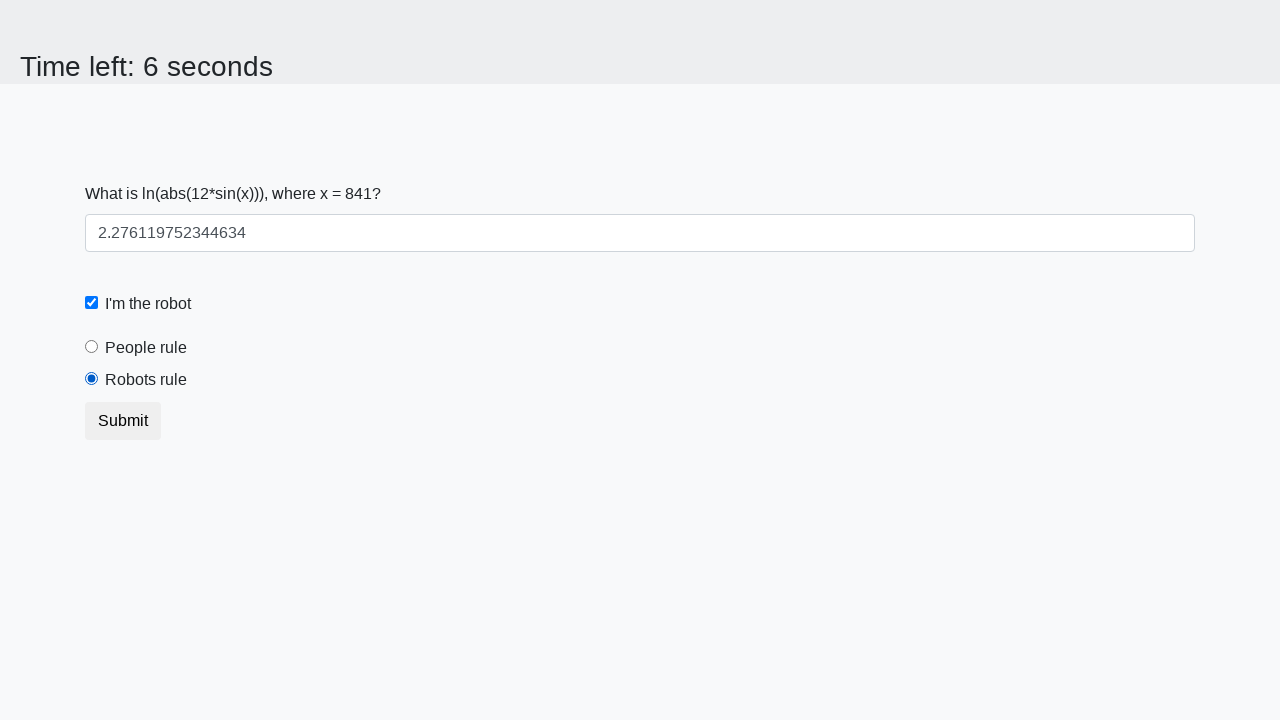

Clicked submit button to complete the form at (123, 421) on button.btn
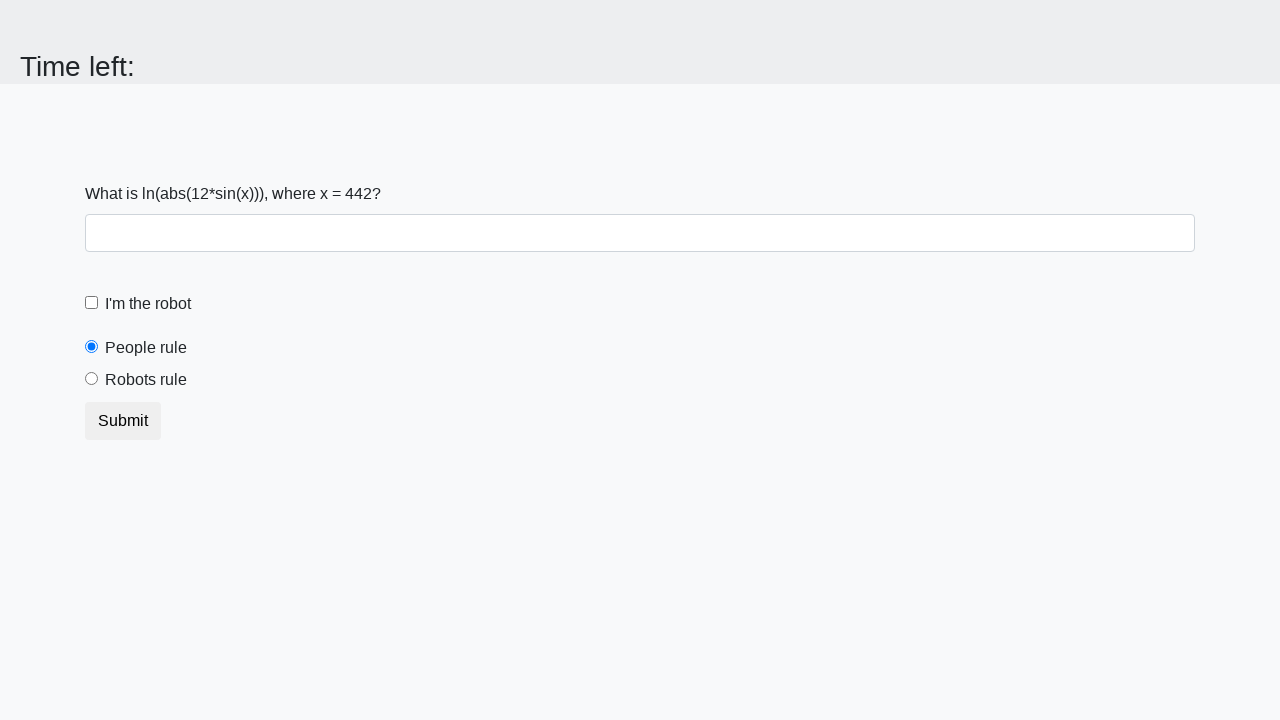

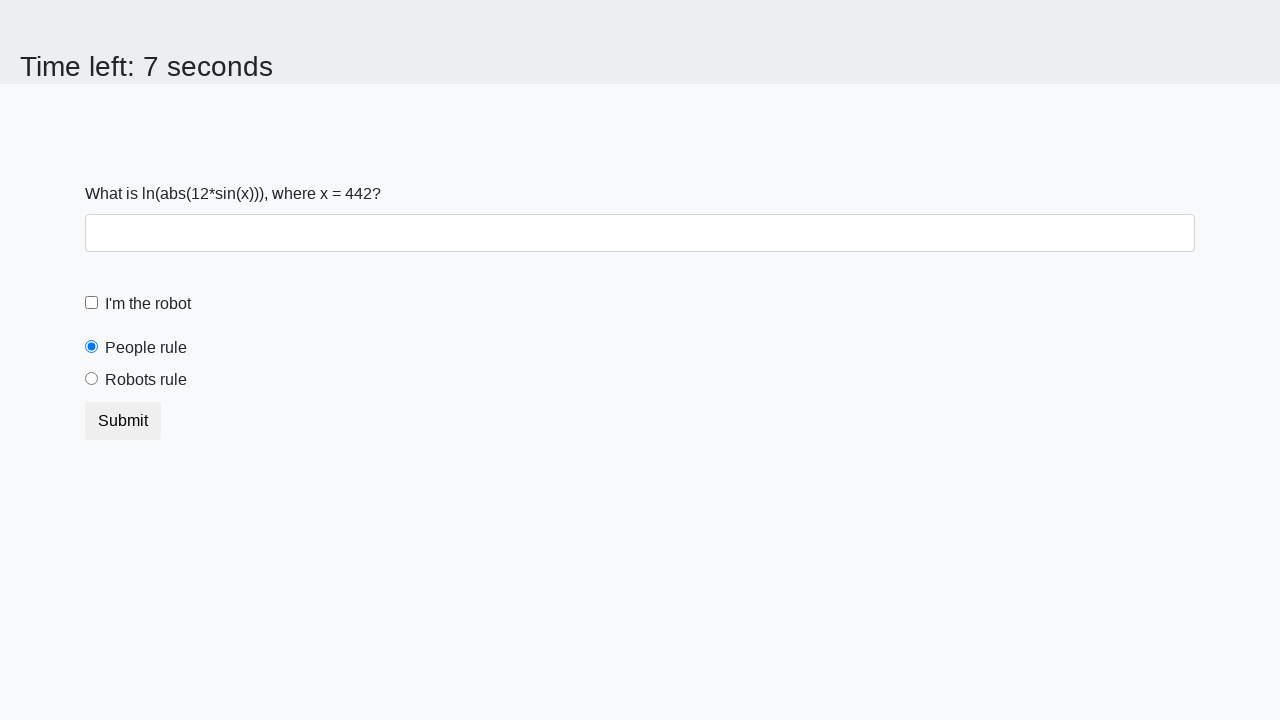